Tests a web form by entering text into a text box and clicking the submit button, then verifies the success message appears.

Starting URL: https://www.selenium.dev/selenium/web/web-form.html

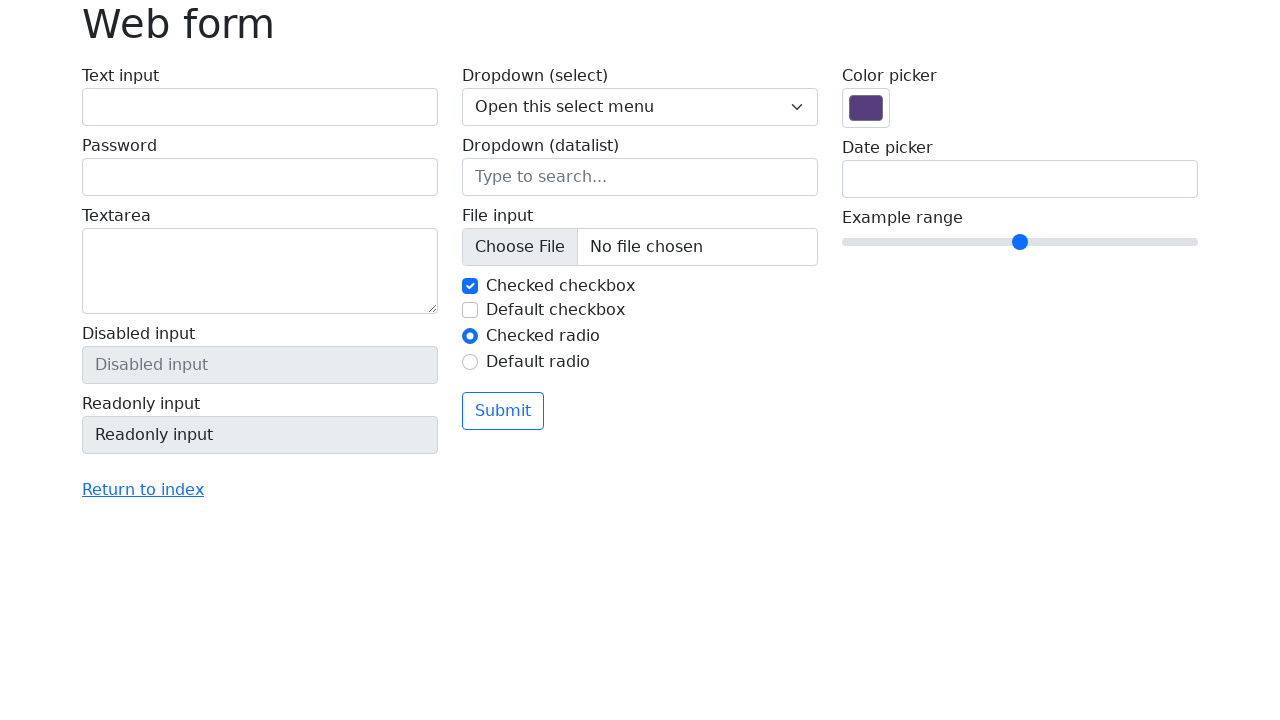

Filled text input field with 'Selenium' on input[name='my-text']
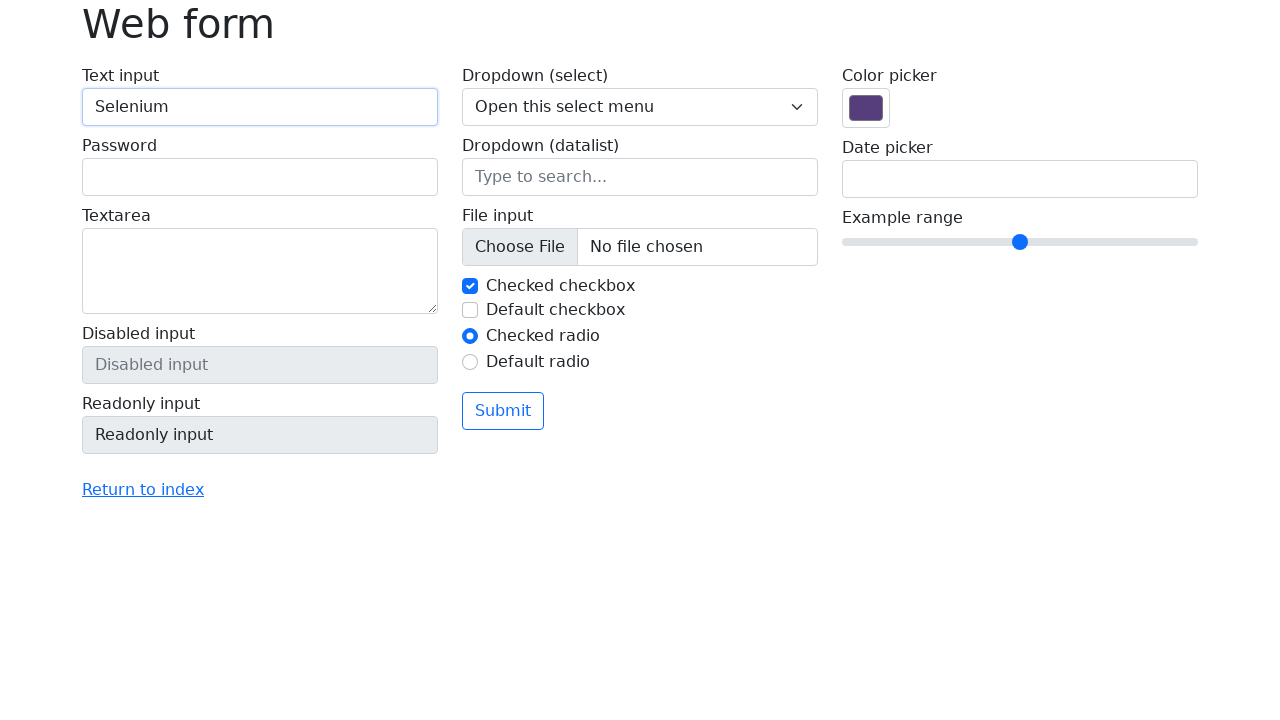

Clicked the submit button at (503, 411) on button
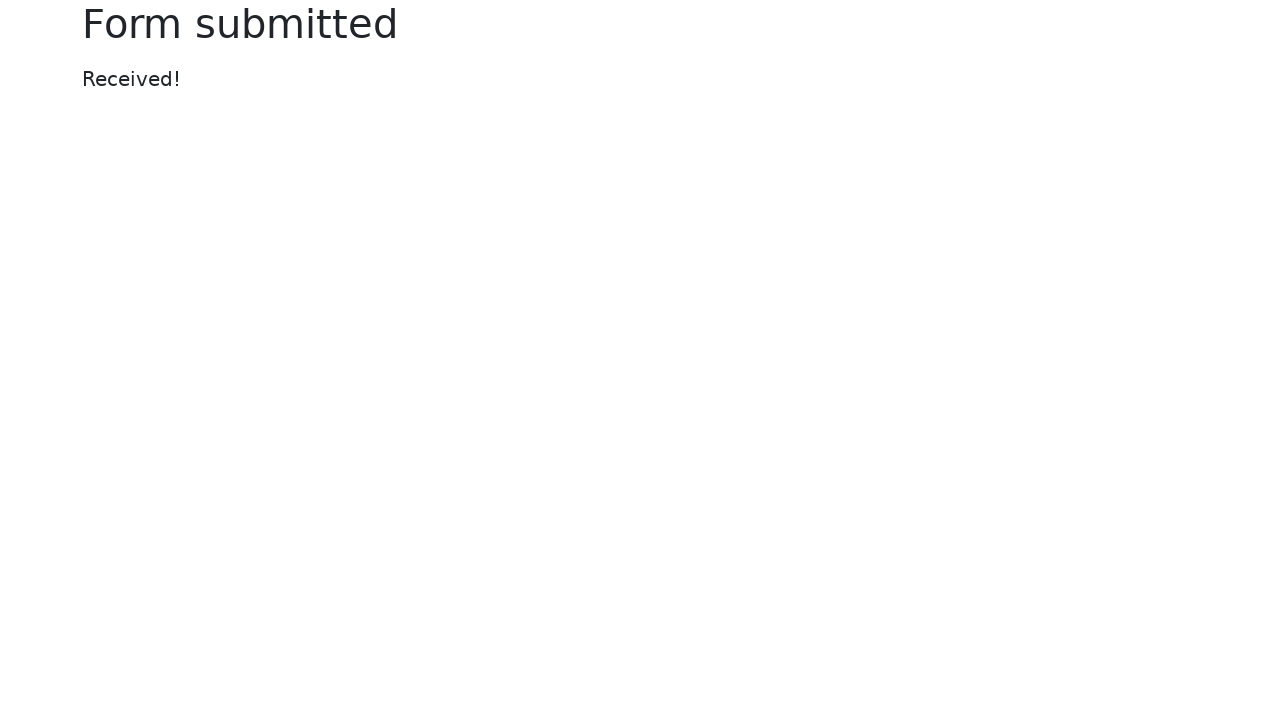

Success message appeared on the page
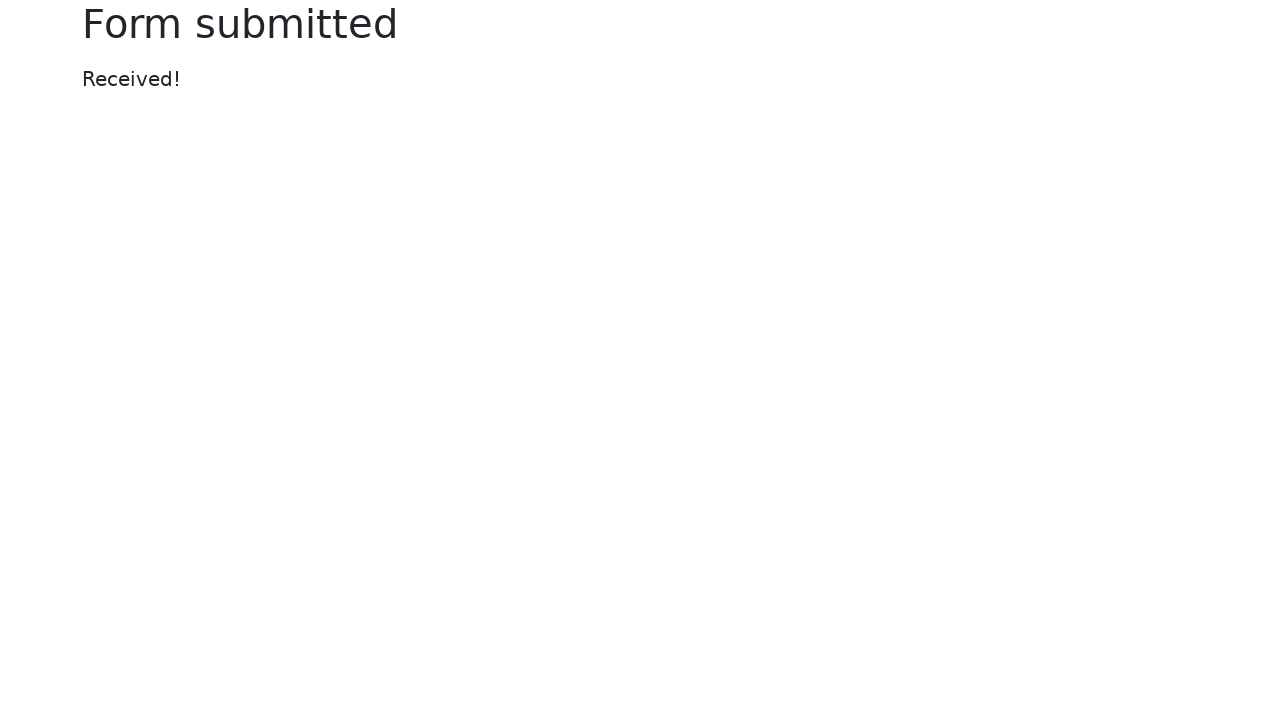

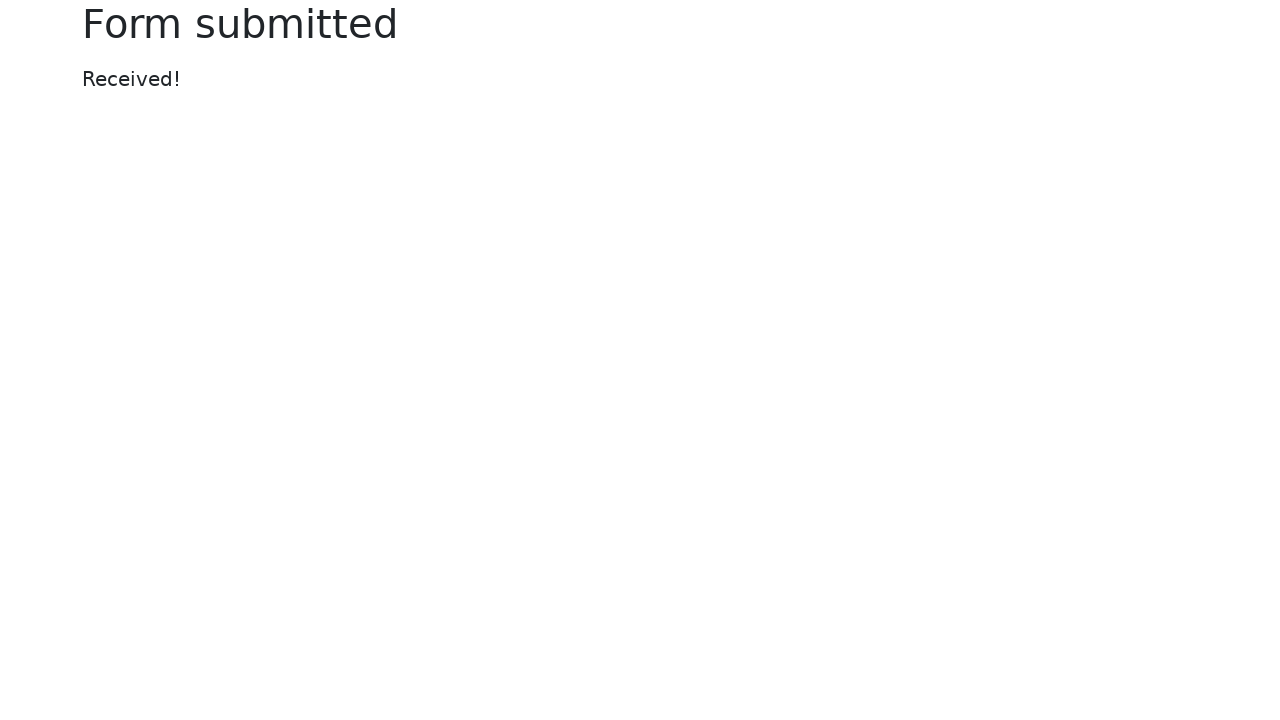